Navigates through multiple legacy CMS pages to verify they load correctly

Starting URL: http://www.flinders.edu.au/library

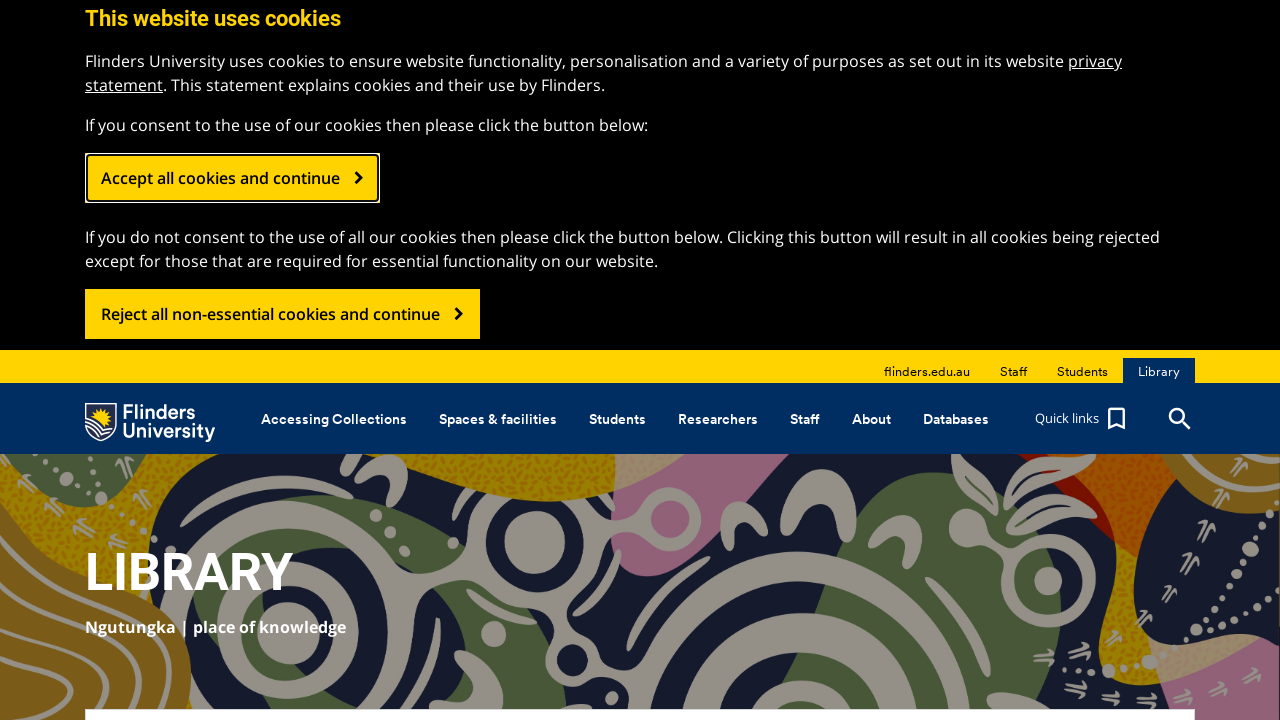

Navigated to EHL (Education, Humanities and Law) page
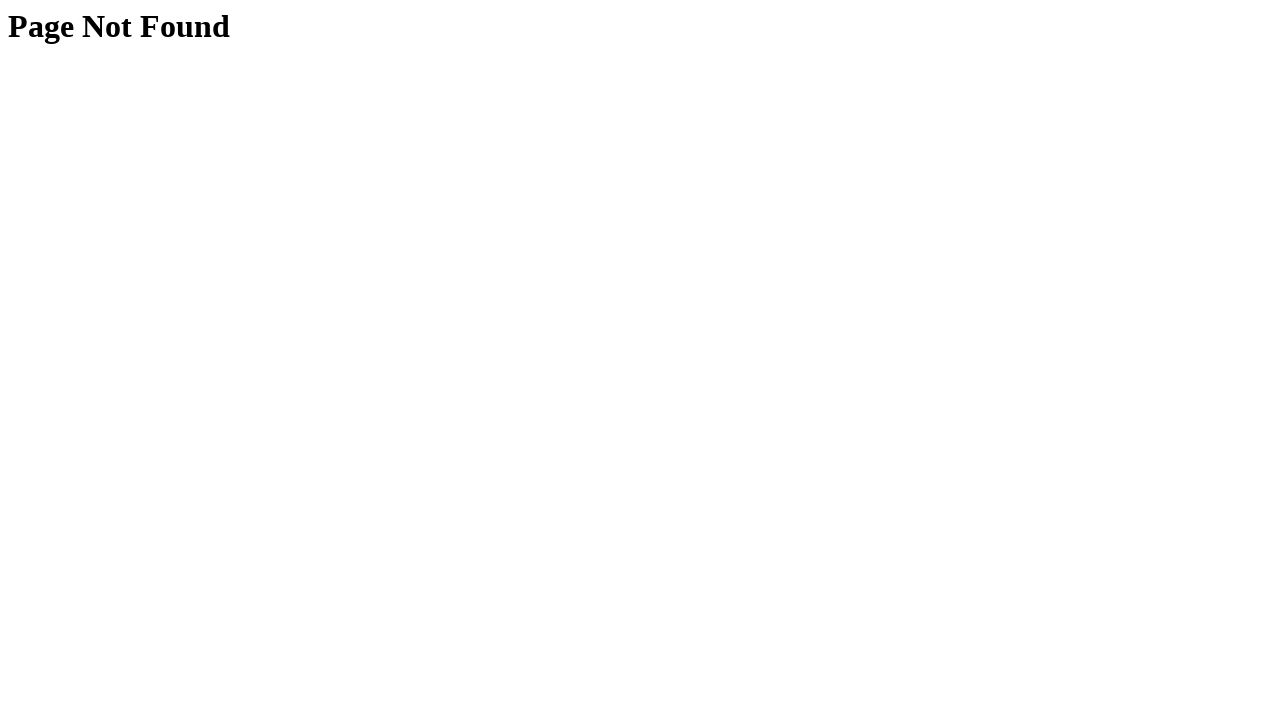

Navigated to Medicine page
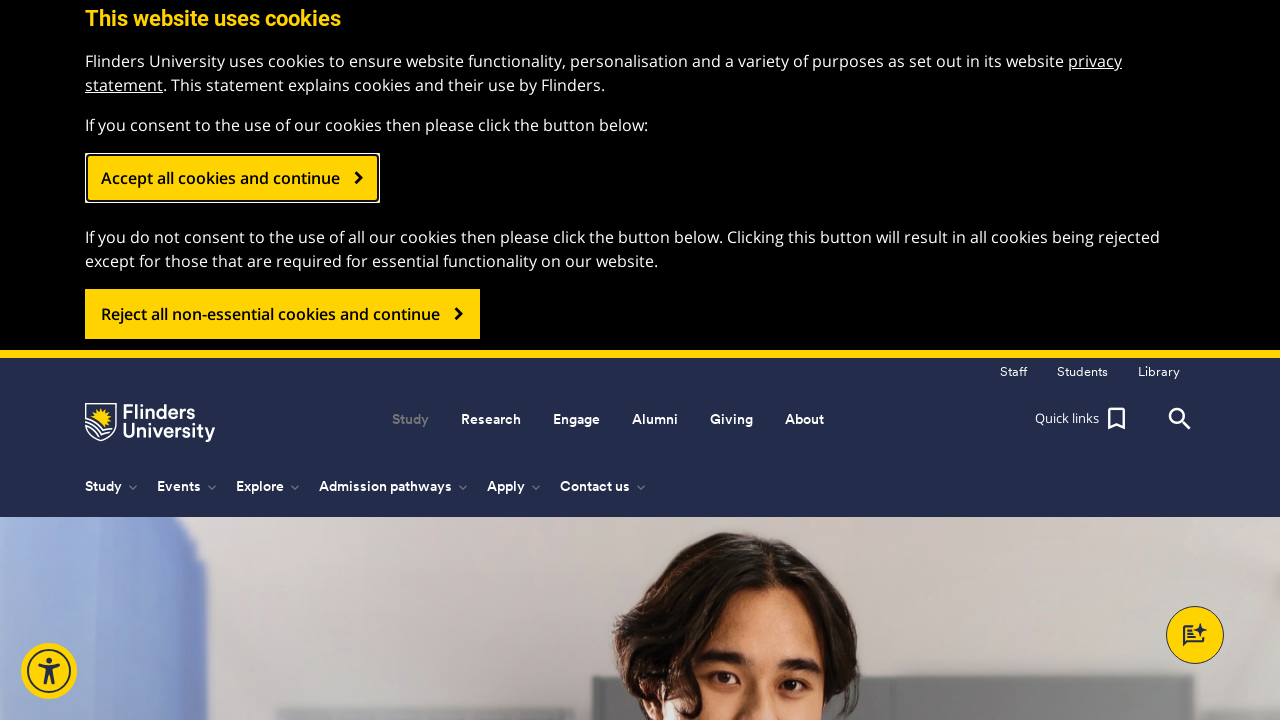

Navigated to Nursing page
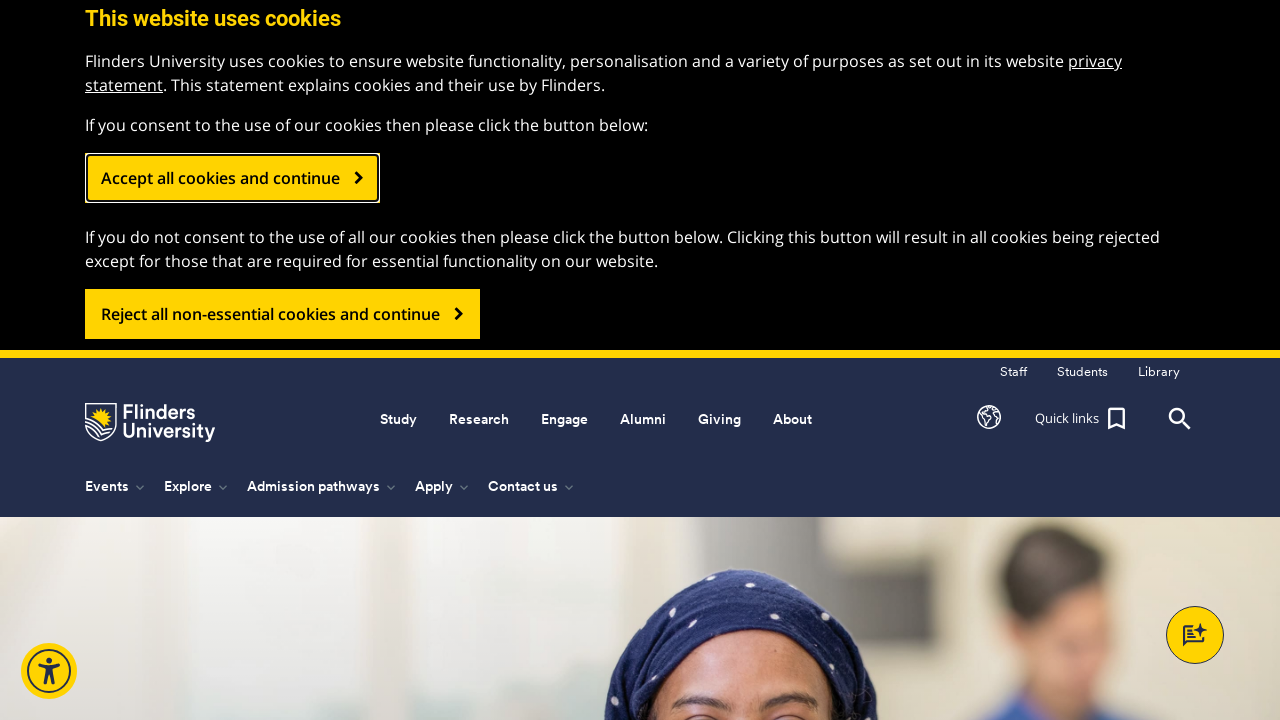

Navigated to SOHS (School of Health Sciences) page
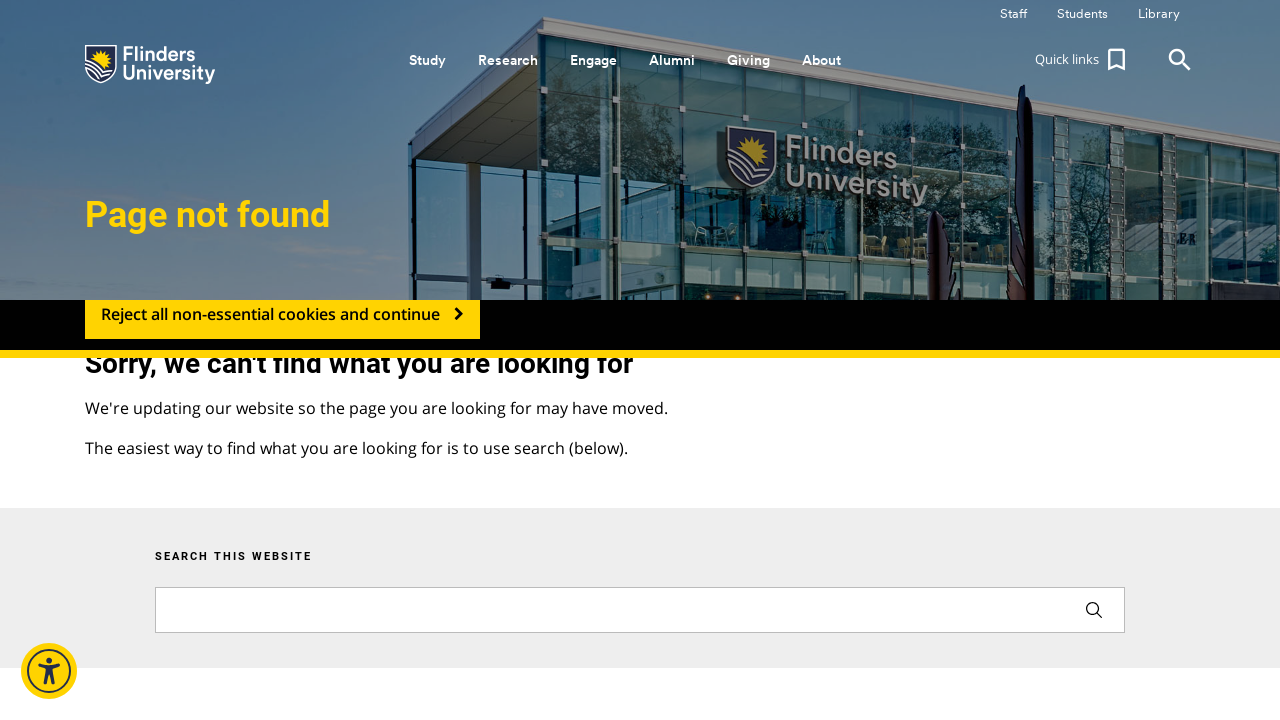

Navigated to SABS (School of Advertising, Business and Social Sciences) page
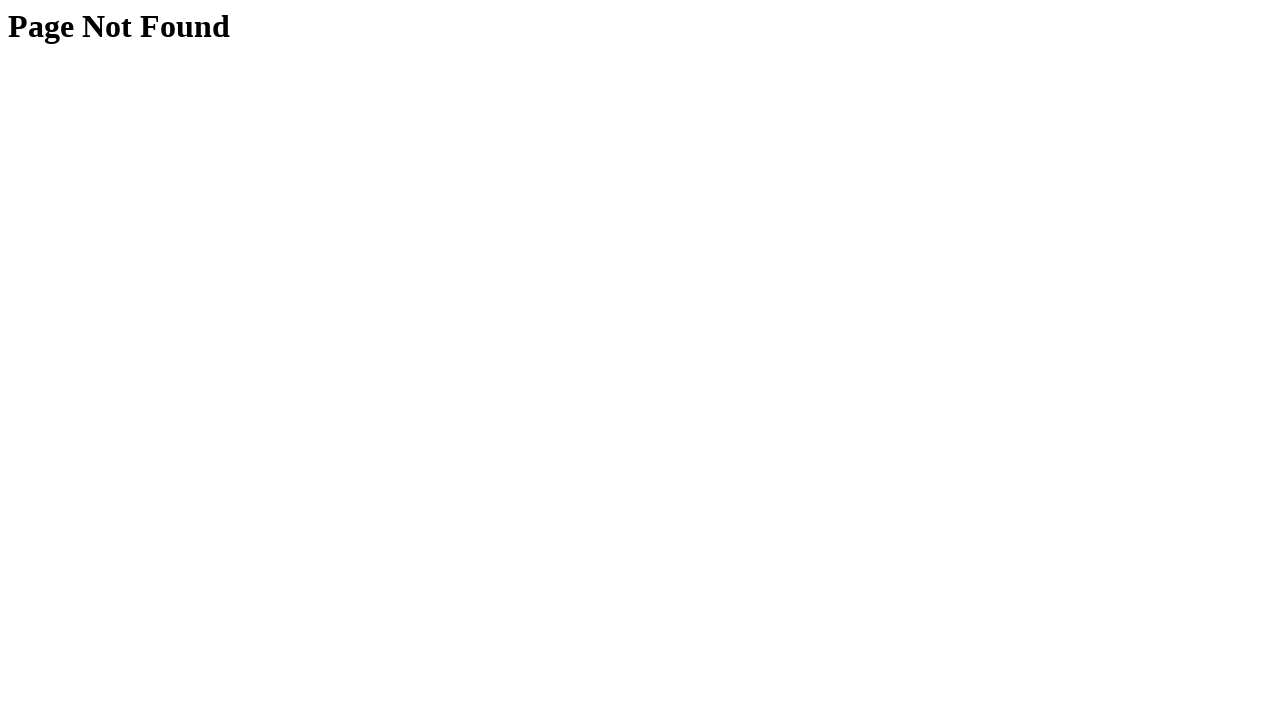

Navigated to Science Engineering page
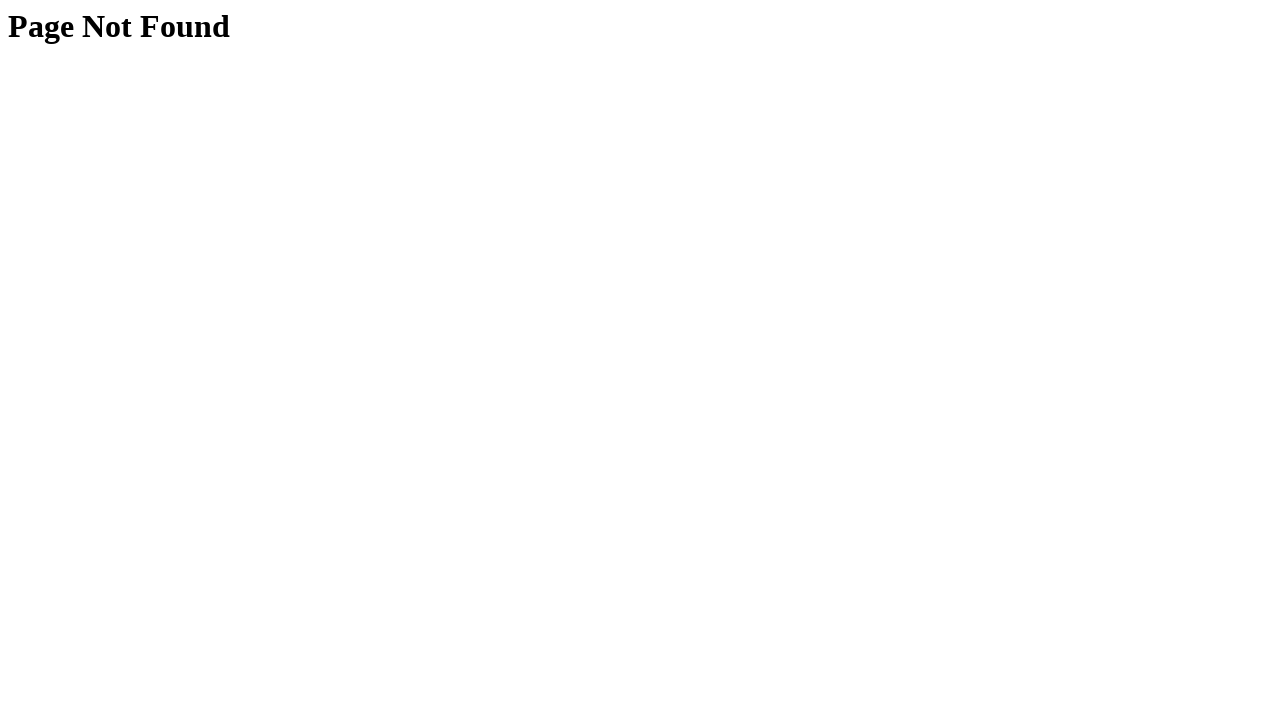

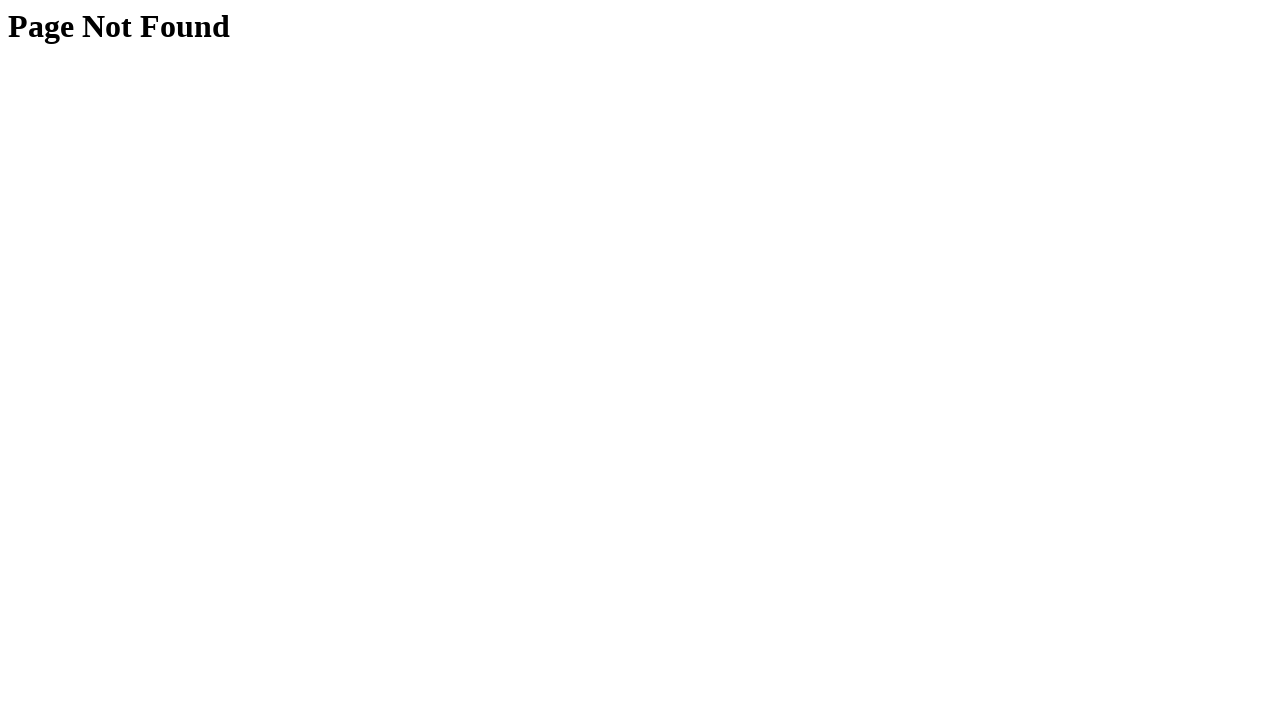